Tests an e-commerce flow by adding specific grocery items (Cucumber, Brocolli, Beetroot) to cart, proceeding to checkout, applying a promo code, and verifying the promo is successfully applied.

Starting URL: https://rahulshettyacademy.com/seleniumPractise/#/

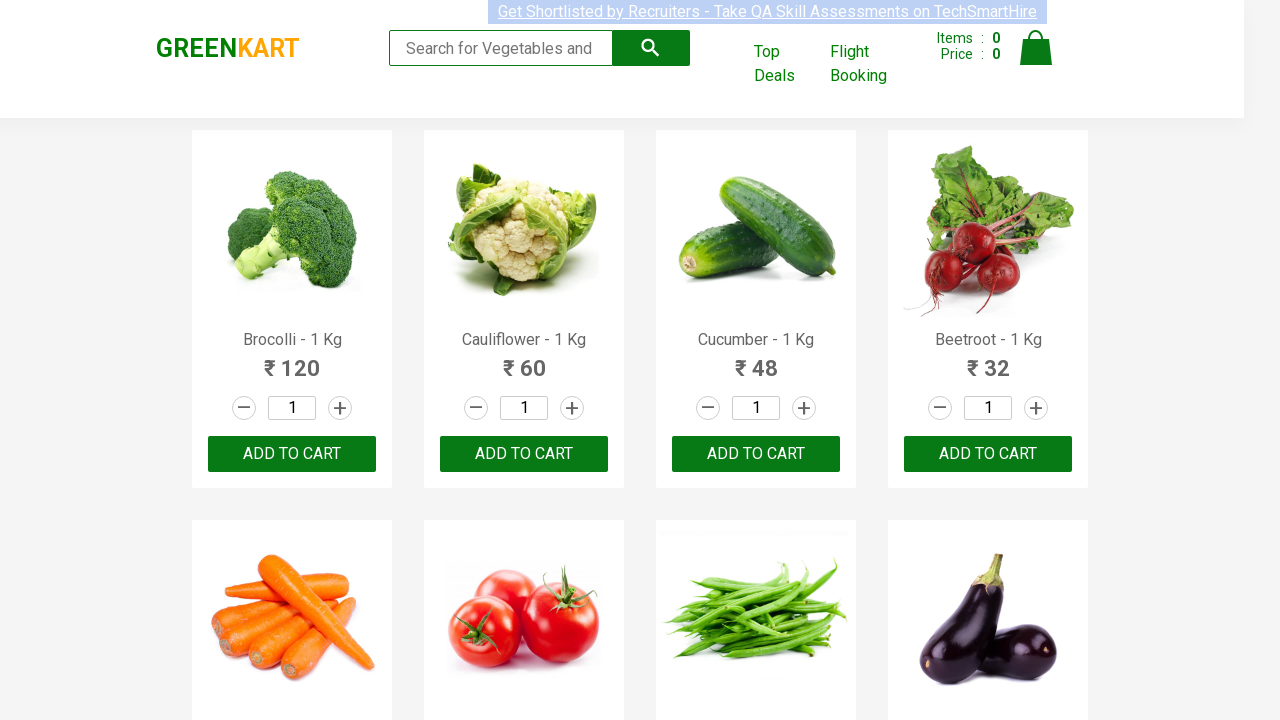

Waited for products to load
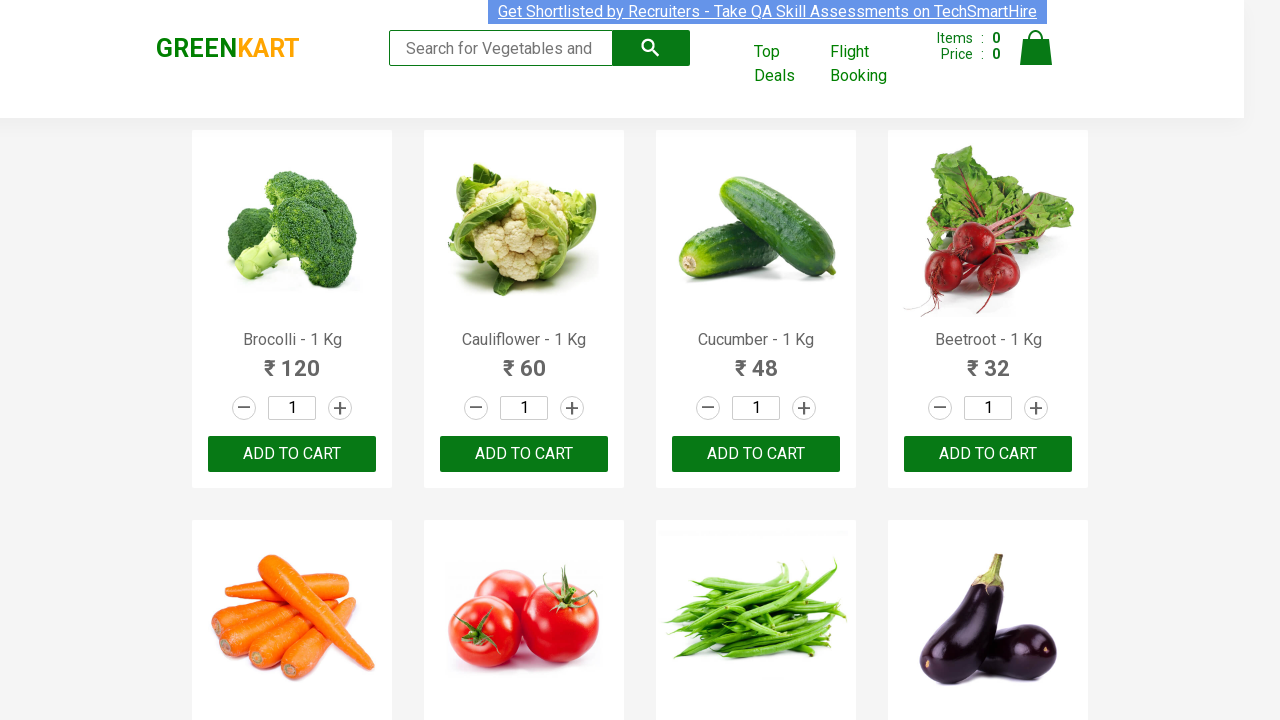

Retrieved all product elements
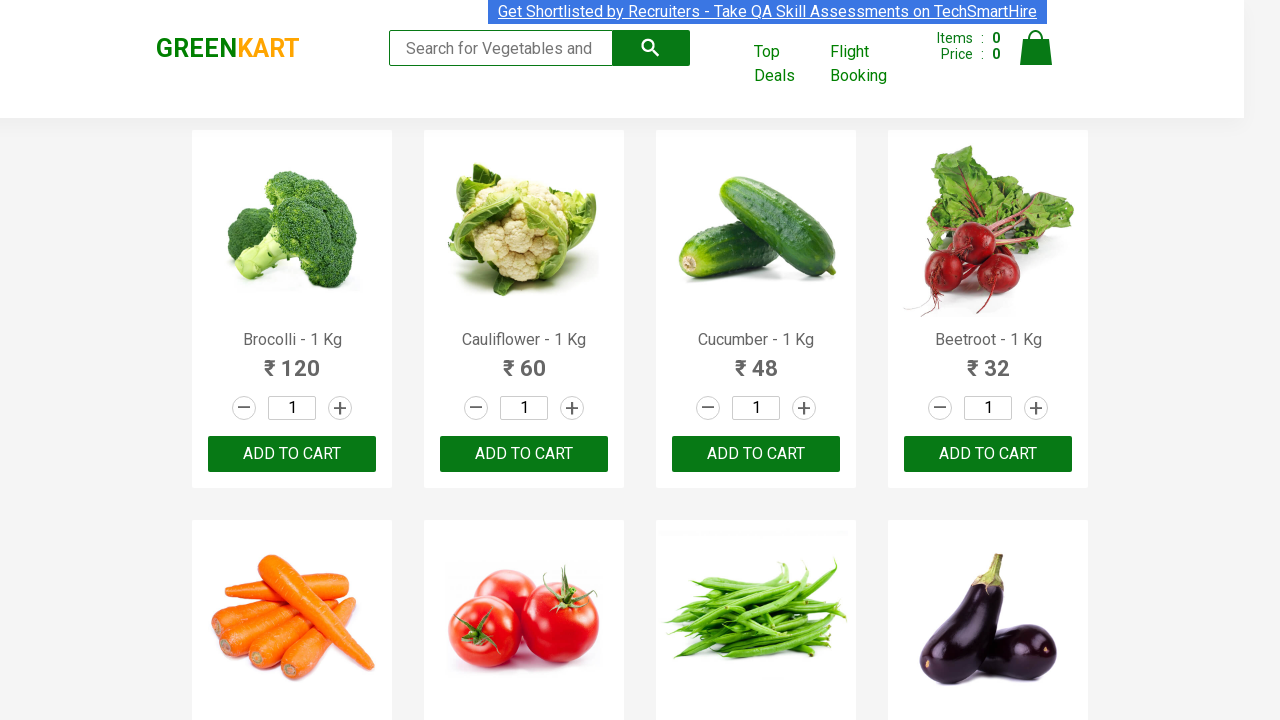

Added Brocolli to cart at (292, 454) on div.product-action button >> nth=0
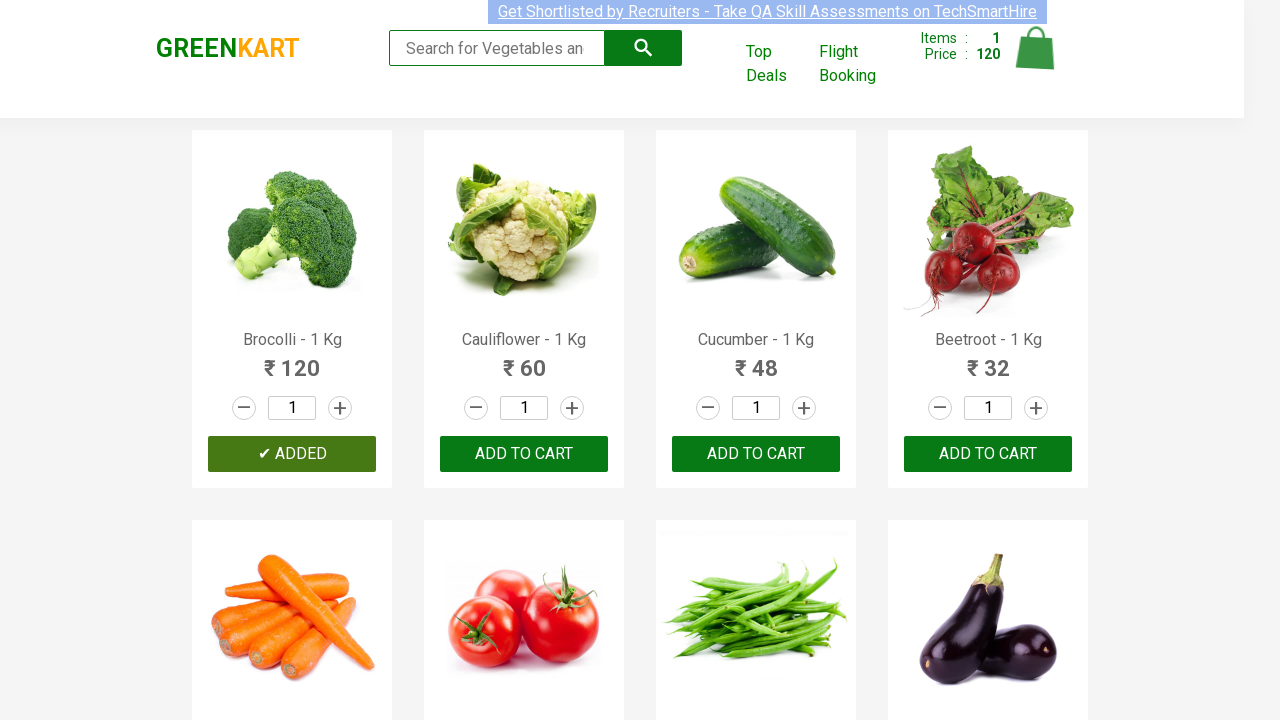

Added Cucumber to cart at (756, 454) on div.product-action button >> nth=2
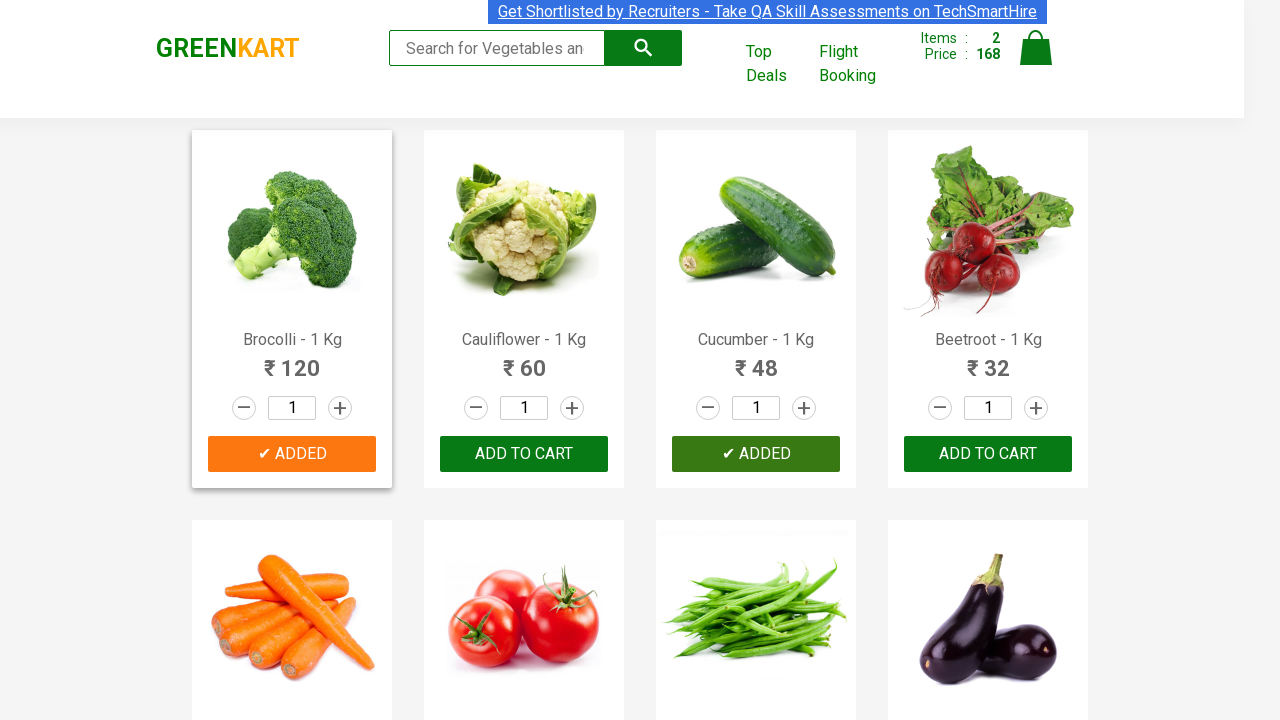

Added Beetroot to cart at (988, 454) on div.product-action button >> nth=3
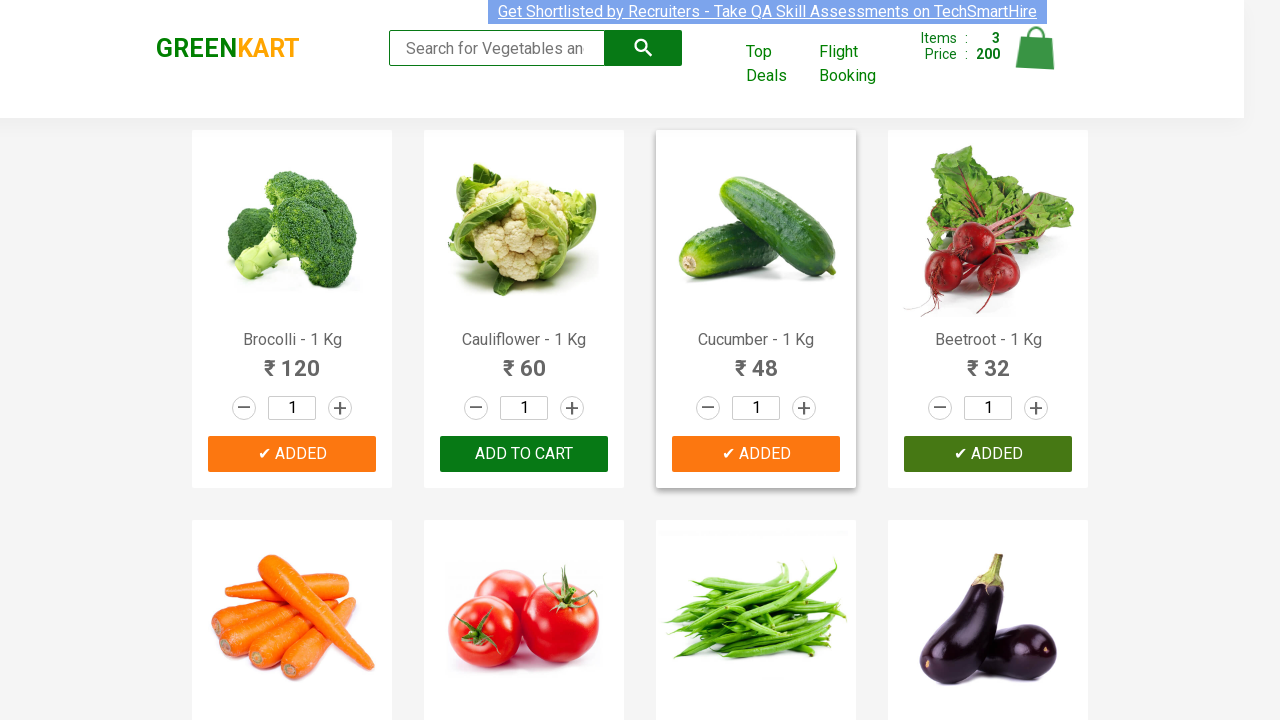

Clicked cart icon at (1036, 48) on img[alt='Cart']
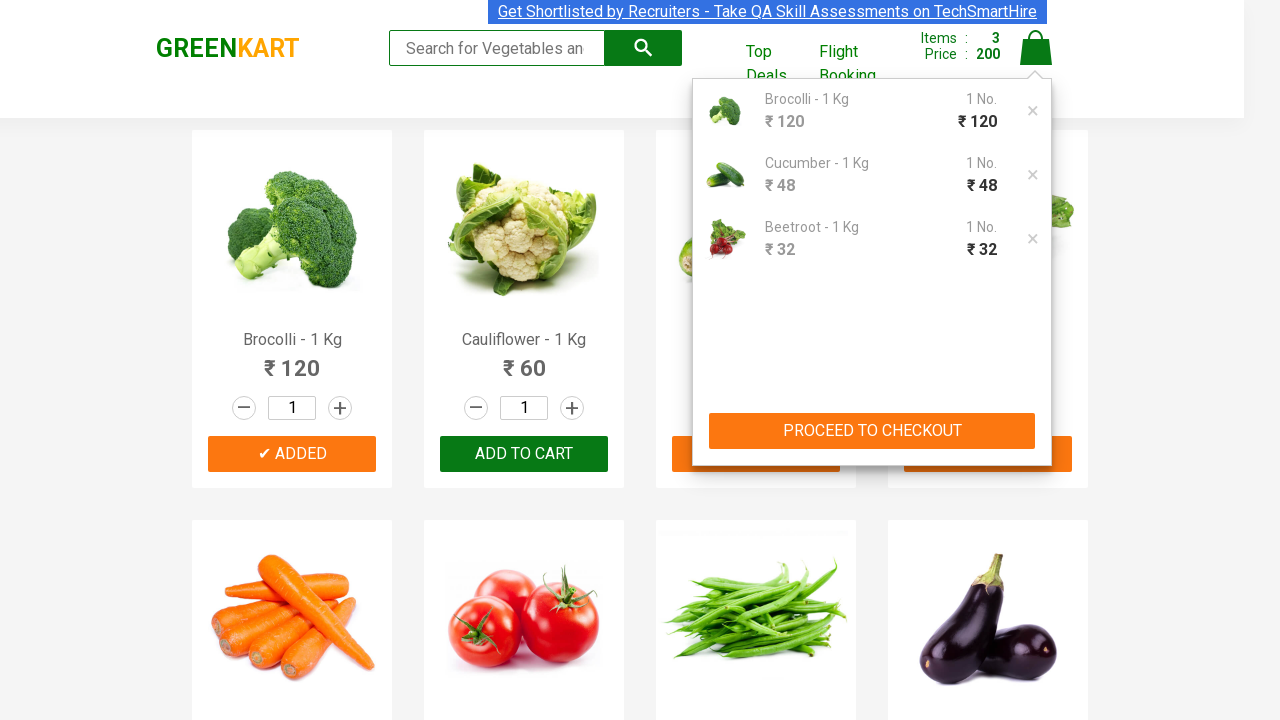

Clicked Proceed to Checkout button at (872, 431) on button:text('PROCEED TO CHECKOUT')
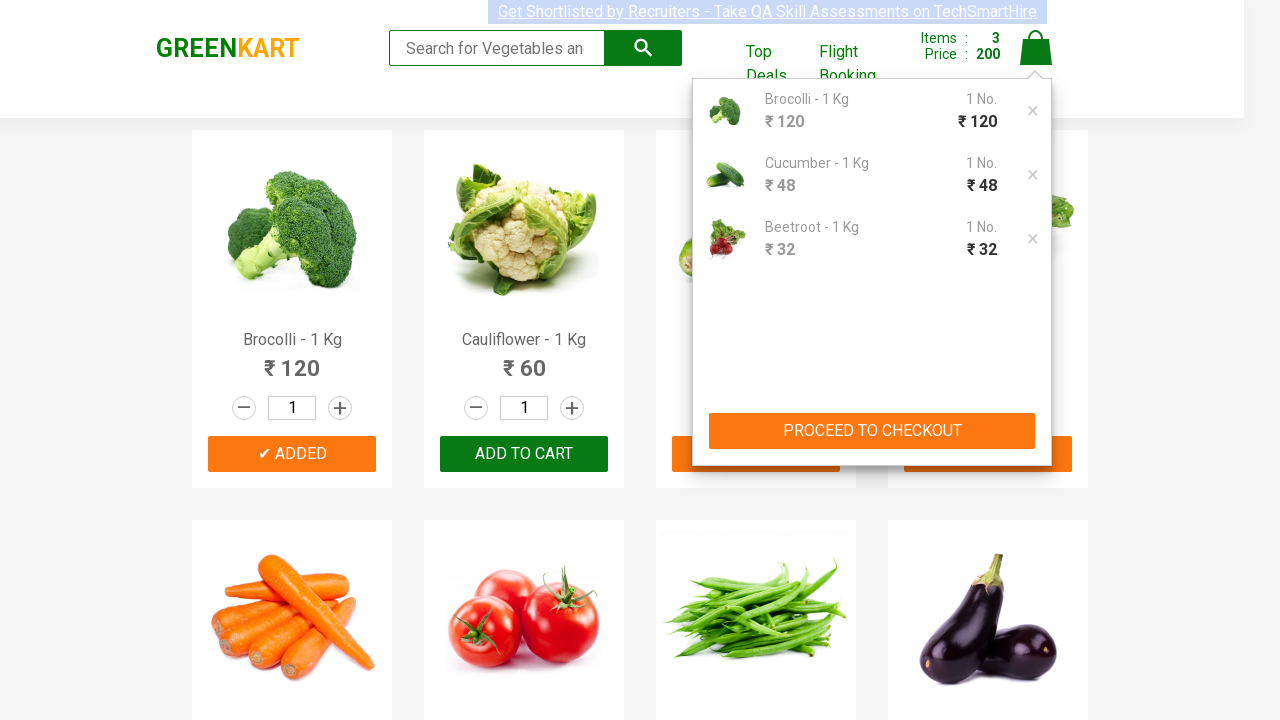

Promo code input field loaded
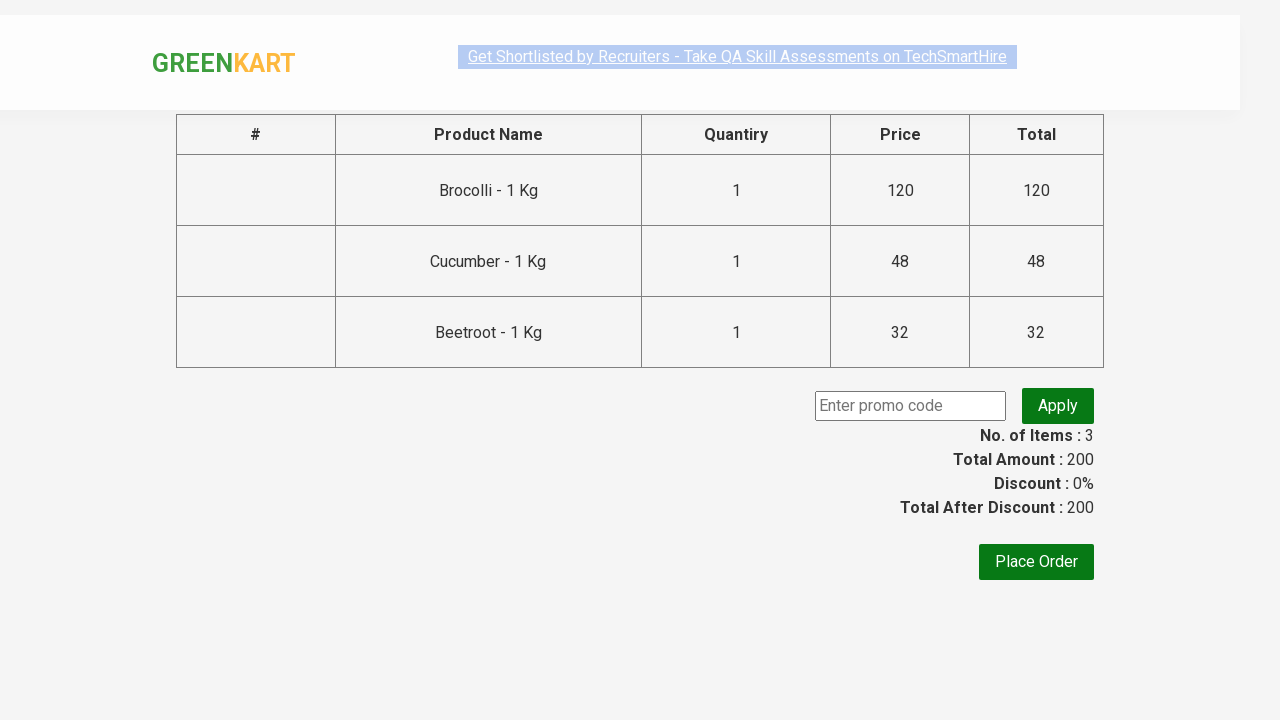

Filled promo code field with 'rahulshettyacademy' on input.promoCode
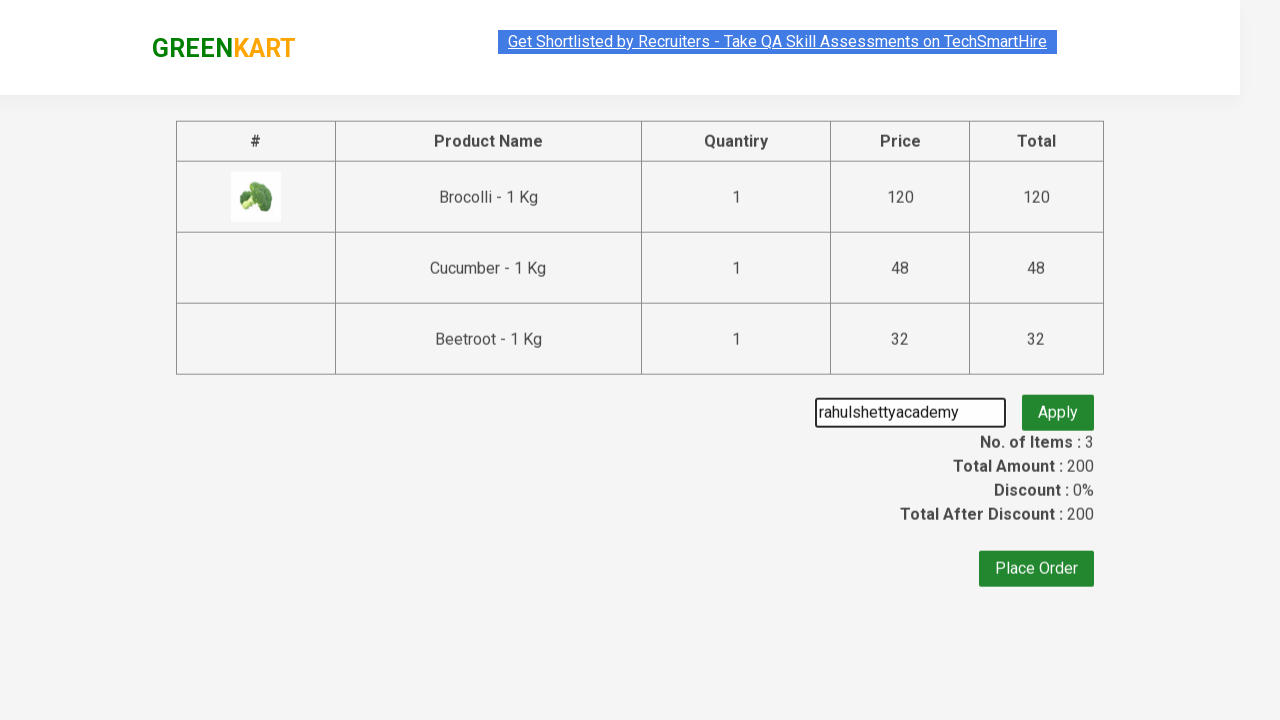

Clicked Apply promo button at (1058, 406) on button.promoBtn
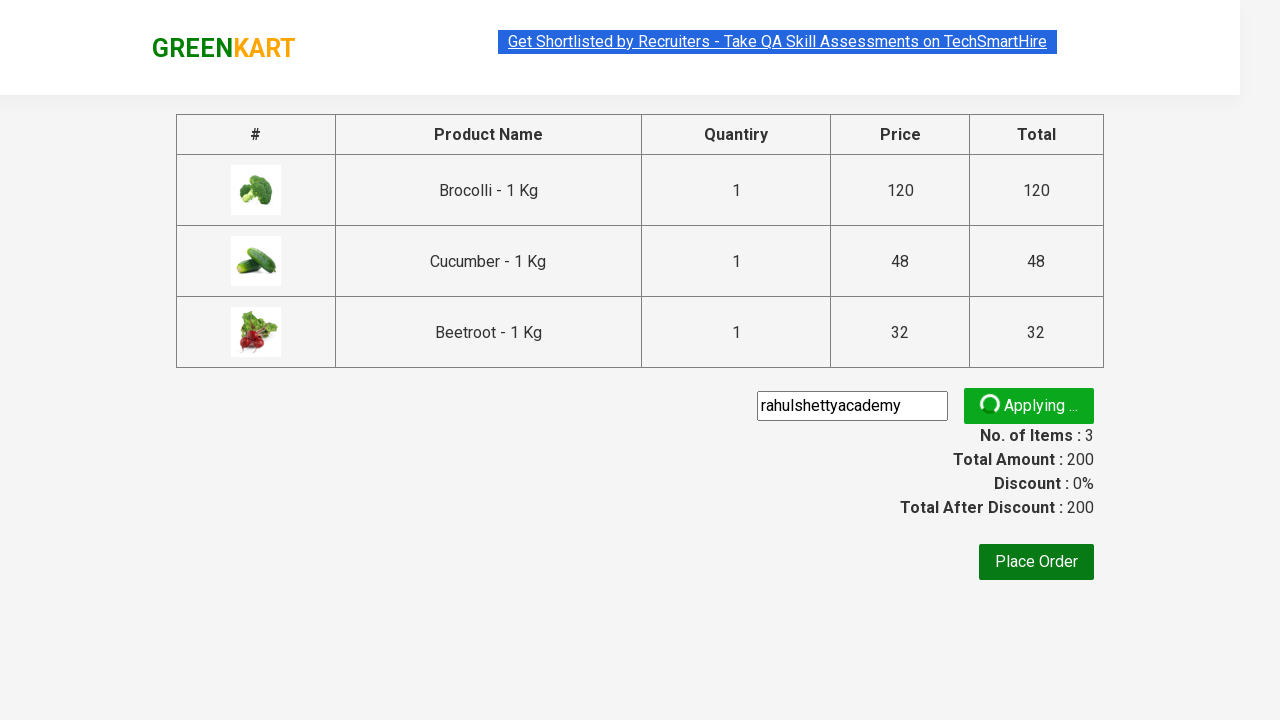

Promo code successfully applied - confirmation message appeared
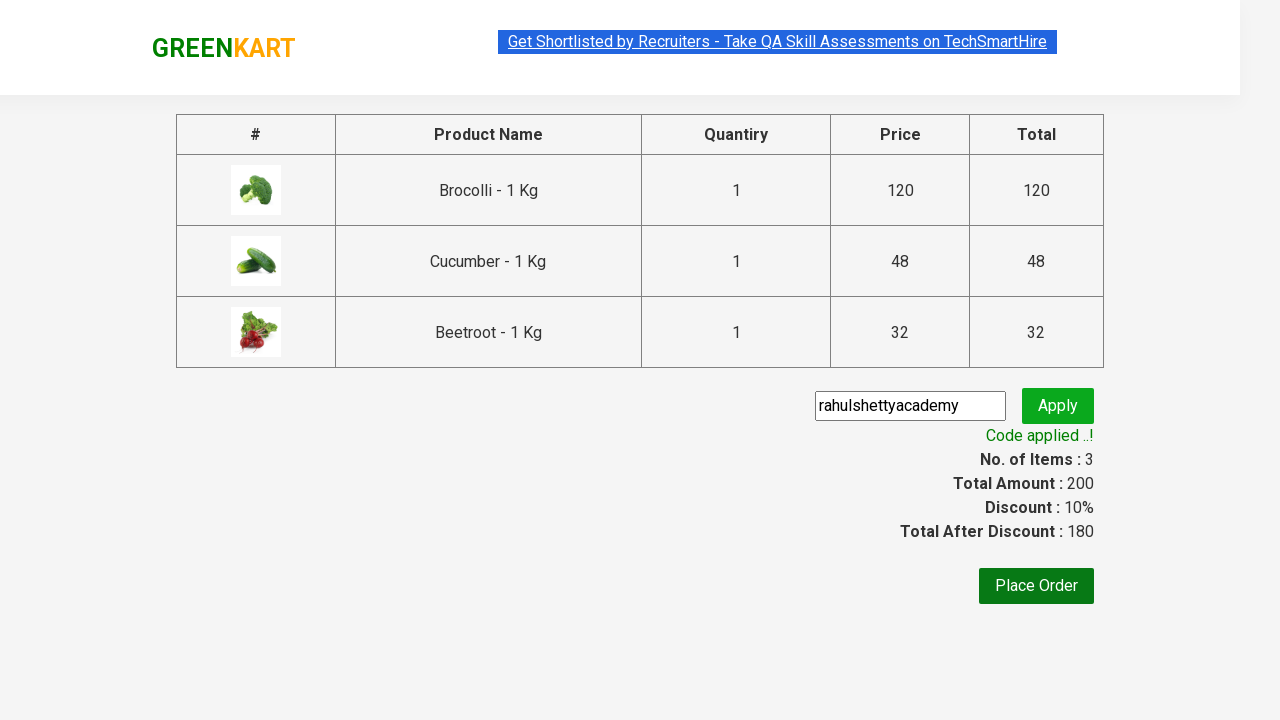

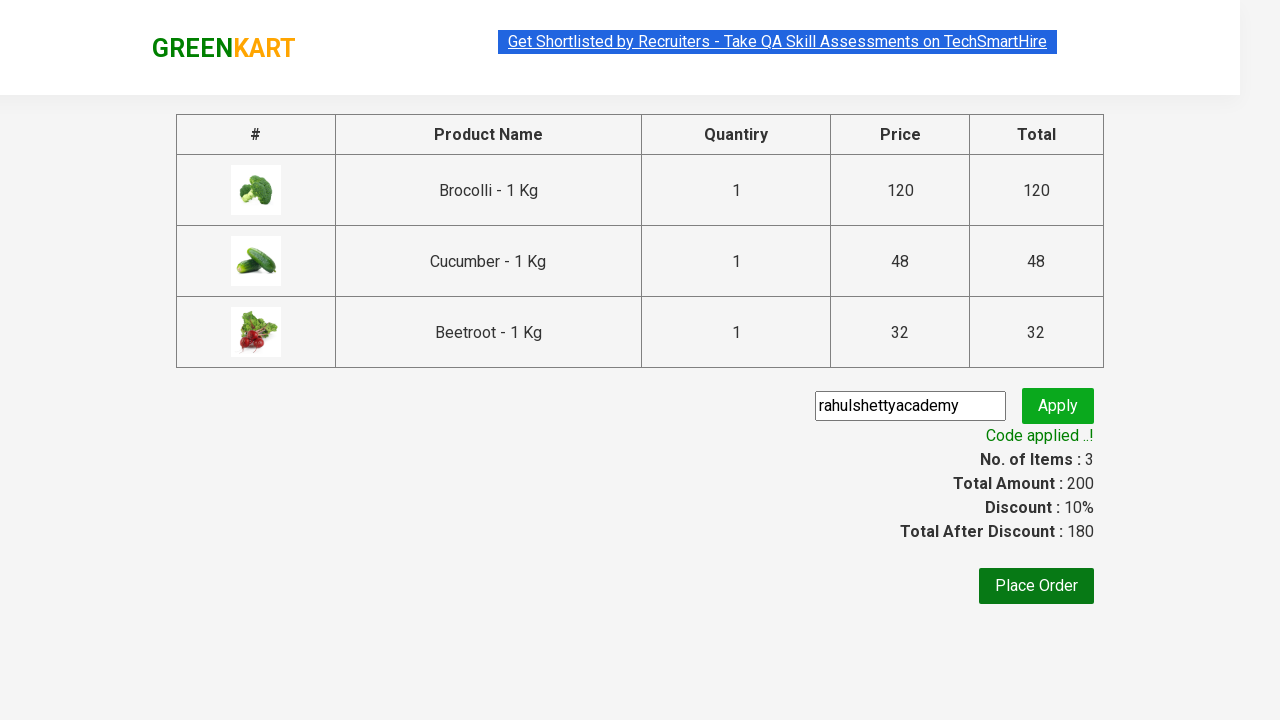